Navigates to the glasses.com eyeglasses catalog page and waits for product tiles to load, verifying the catalog page is displayed correctly.

Starting URL: https://www.glasses.com/gl-us/eyeglasses

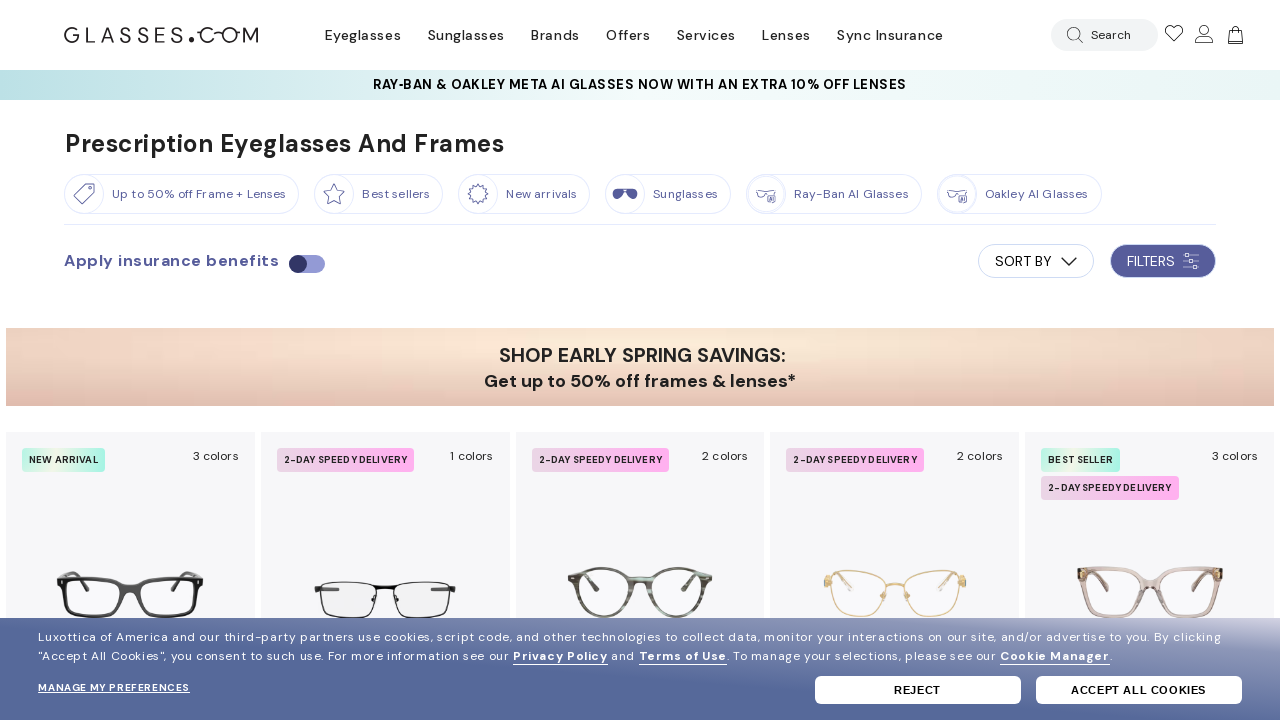

Waited for catalog page to load
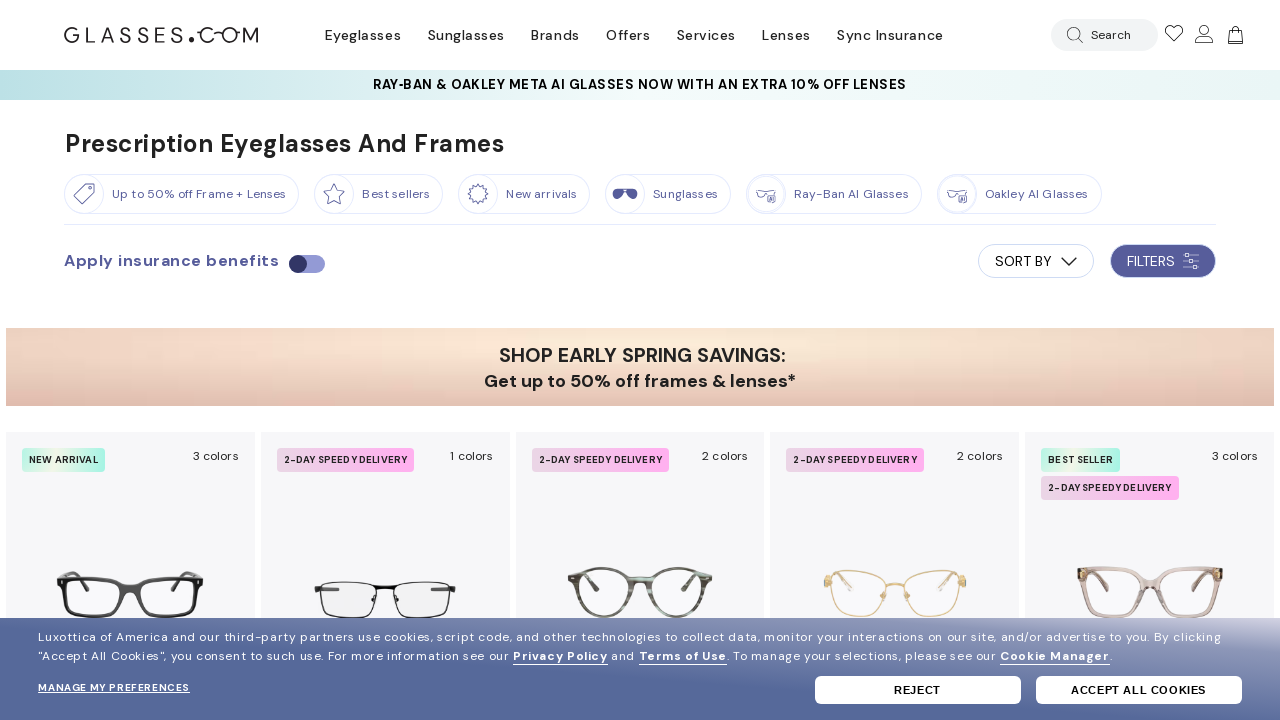

Verified product tiles are present on the catalog page
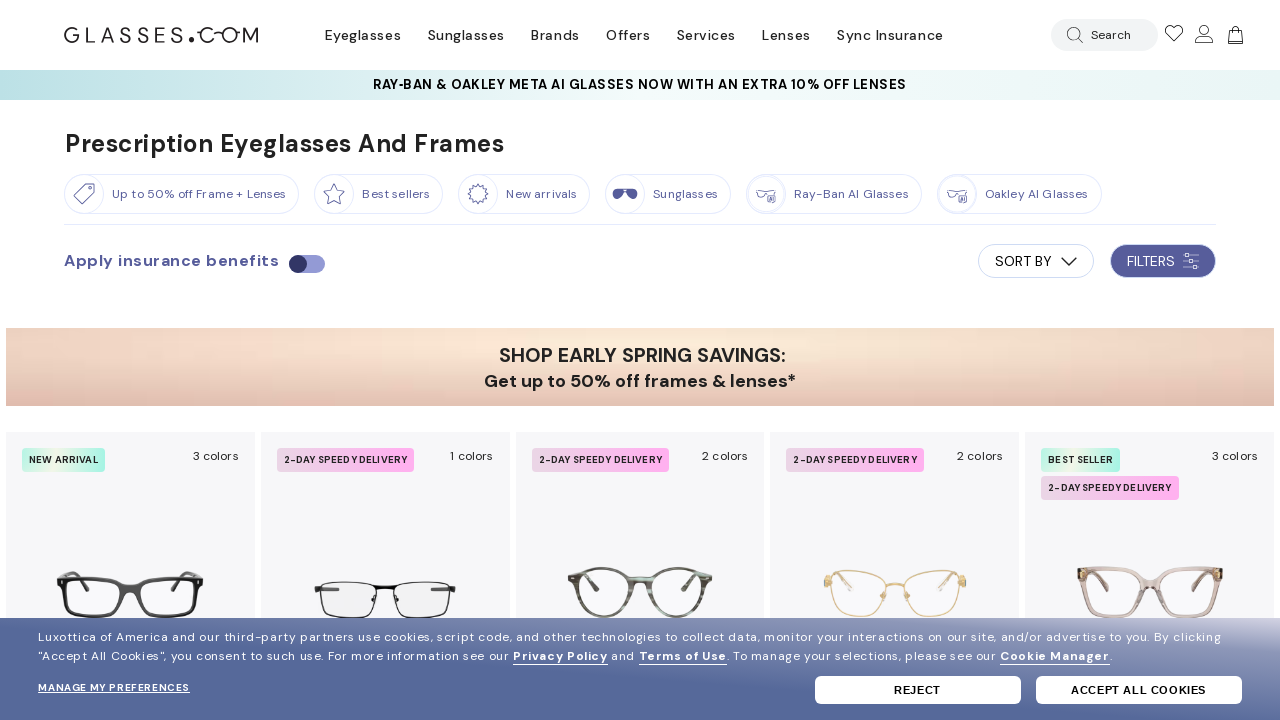

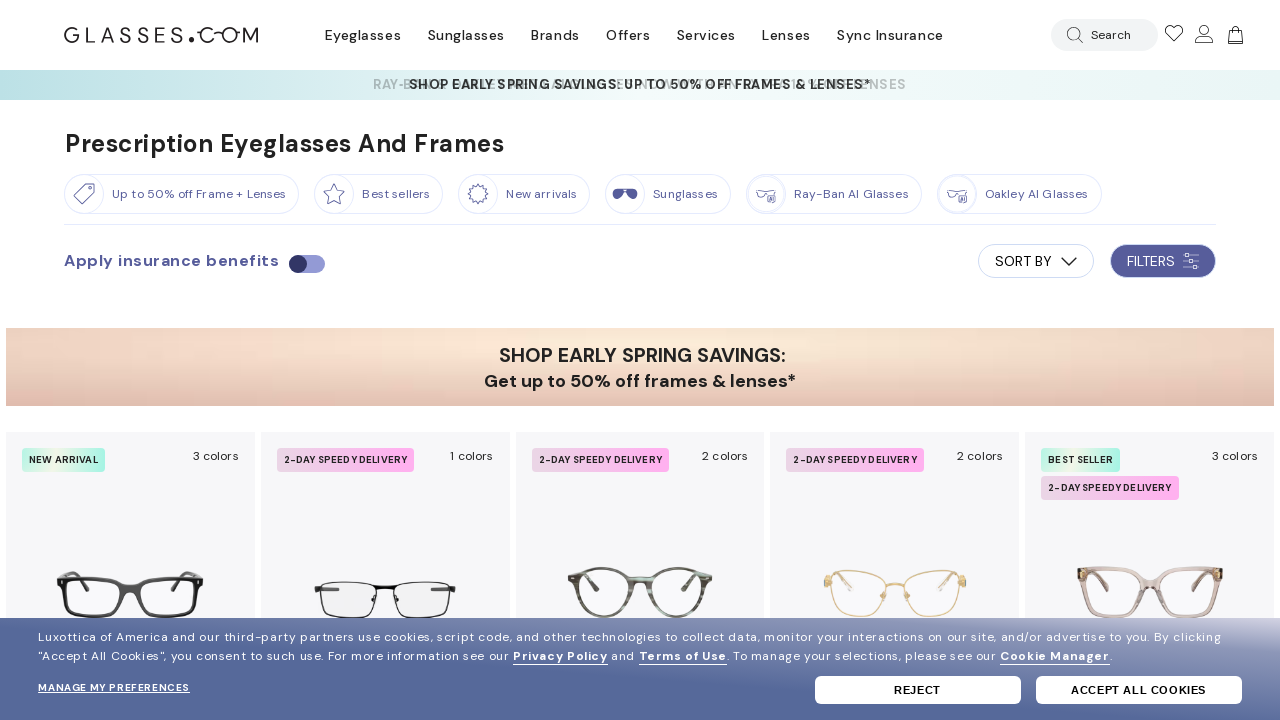